Tests context menu functionality by right-clicking on an element and verifying alert appears with correct message

Starting URL: https://the-internet.herokuapp.com/

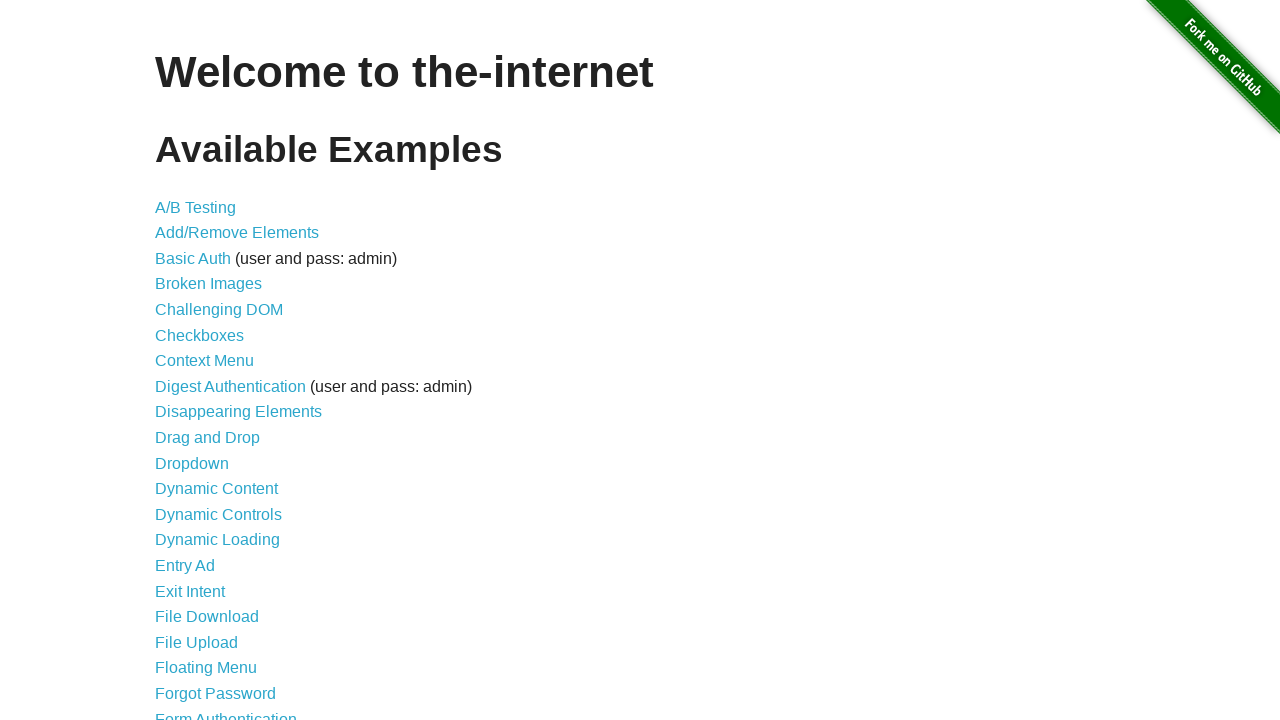

Clicked on Context Menu link at (204, 361) on xpath=//a[contains(text(),'Context Menu')]
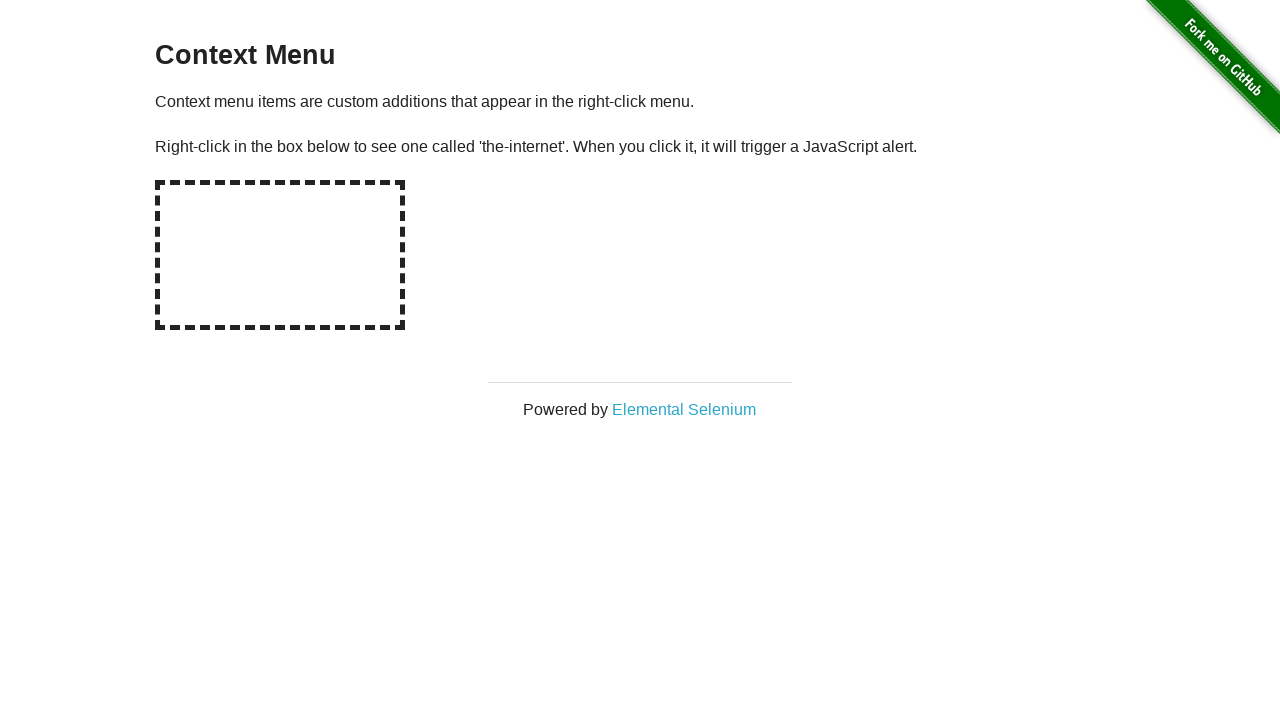

Clicked normally on context menu area at (280, 255) on xpath=//div[@id='hot-spot']
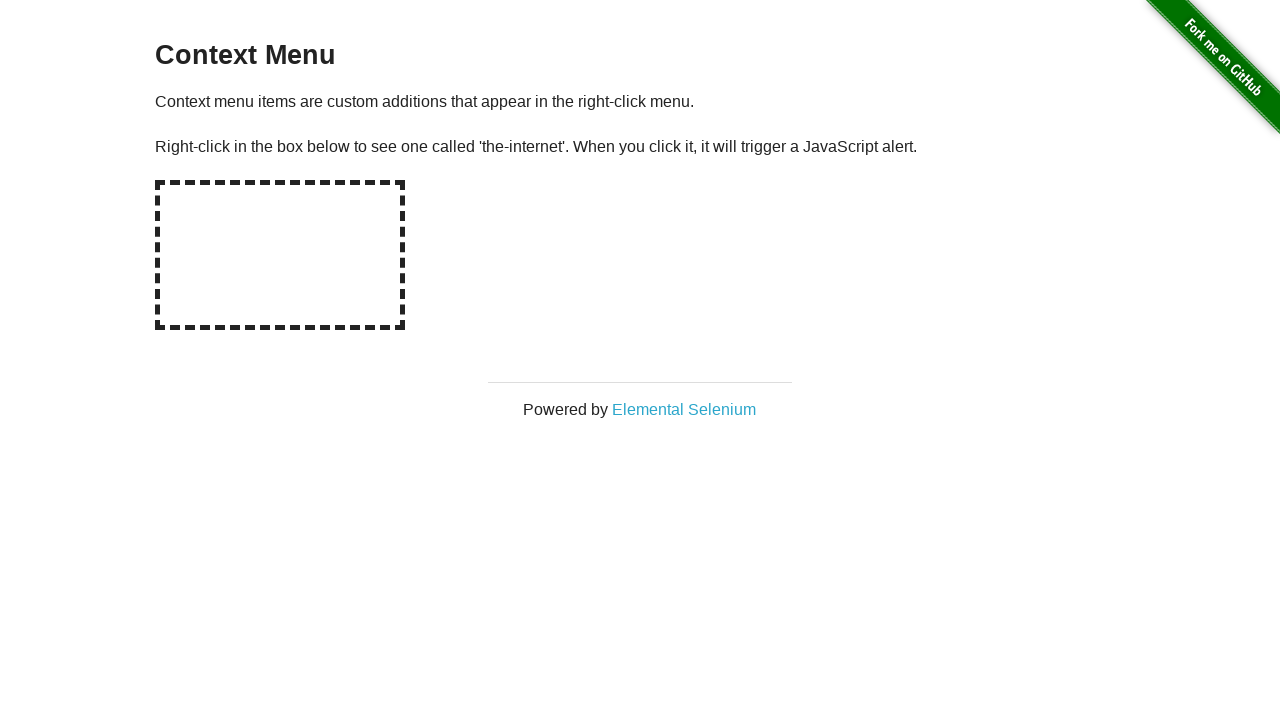

Right-clicked on context menu area to trigger alert at (280, 255) on //div[@id='hot-spot']
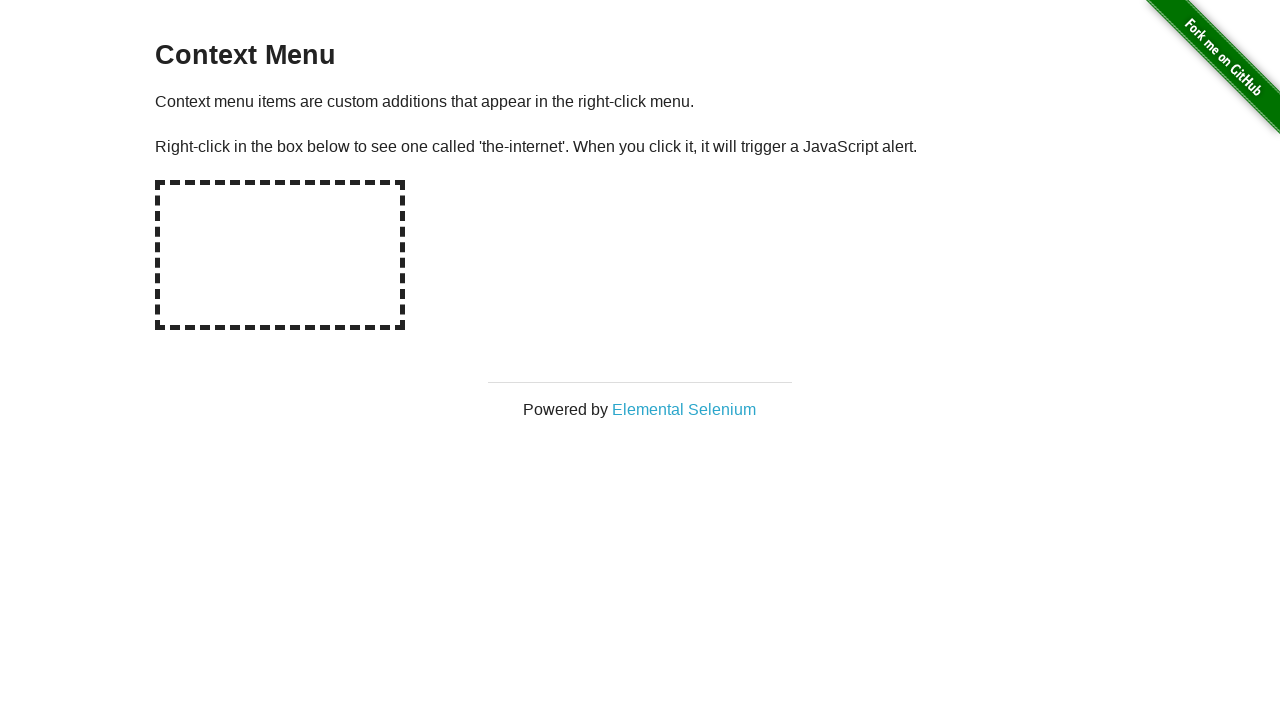

Set up dialog handler to accept alert
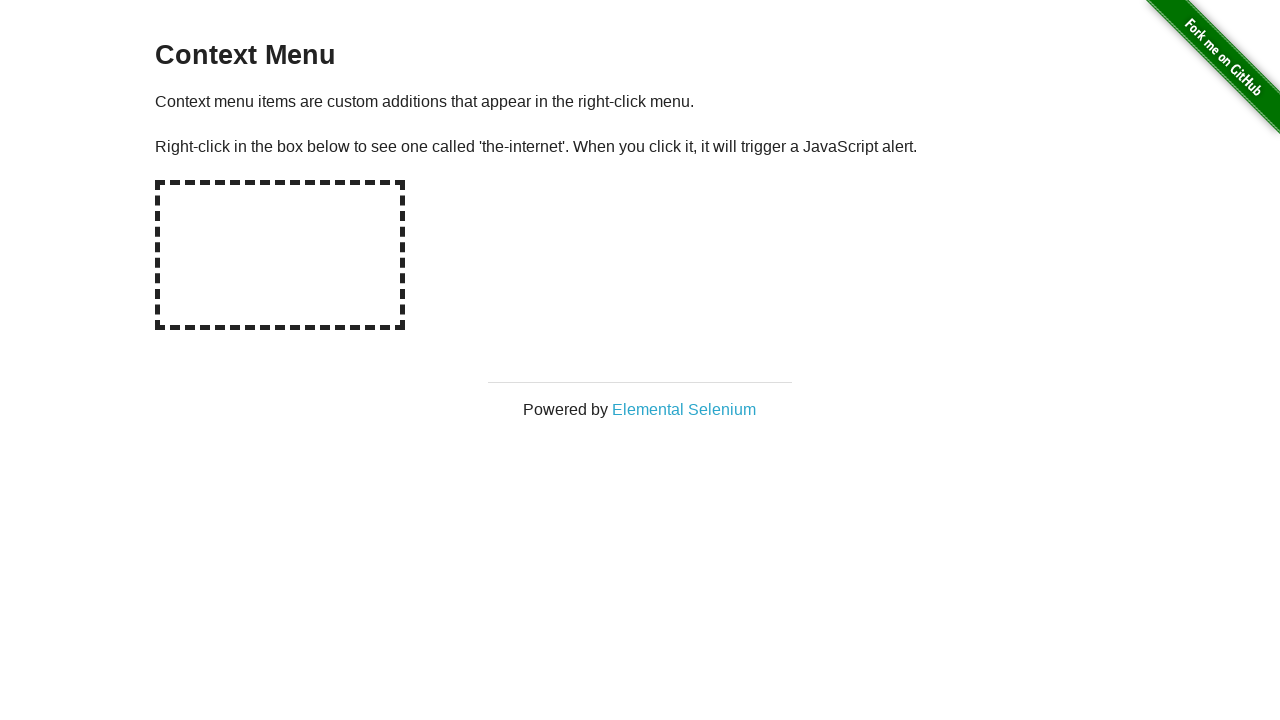

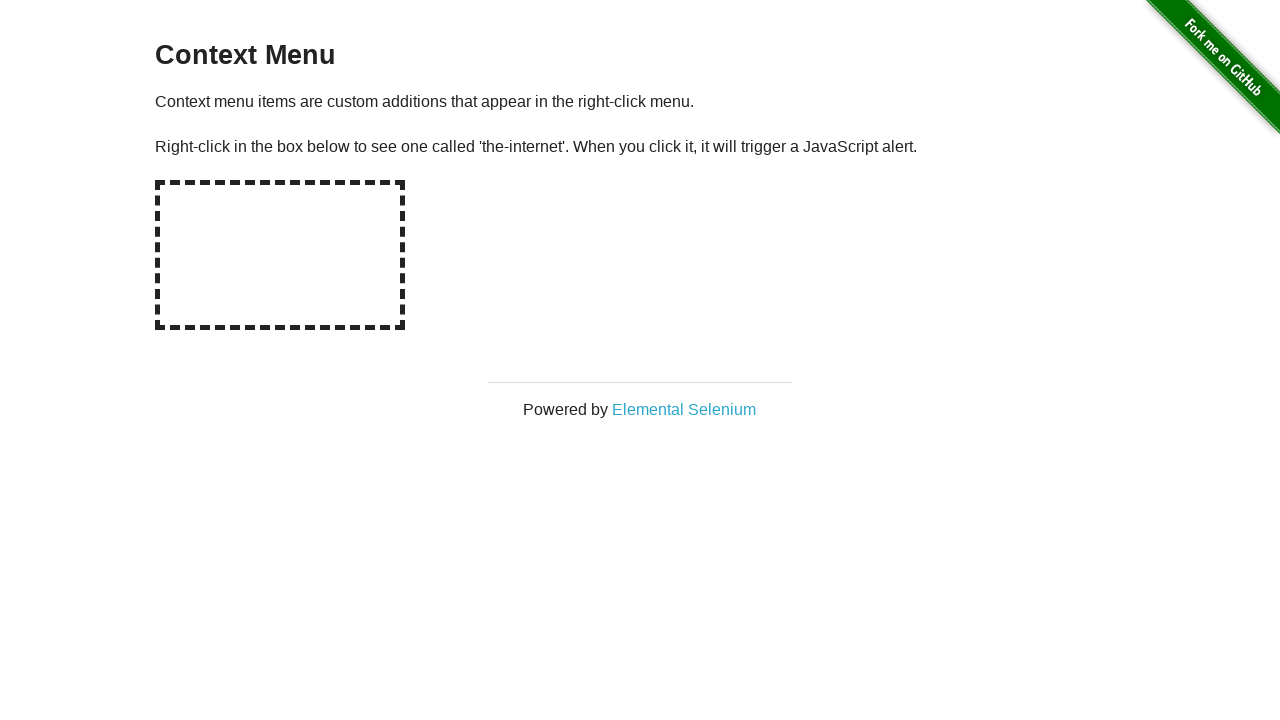